Tests that the complete all checkbox updates state when individual items are completed or cleared

Starting URL: https://demo.playwright.dev/todomvc

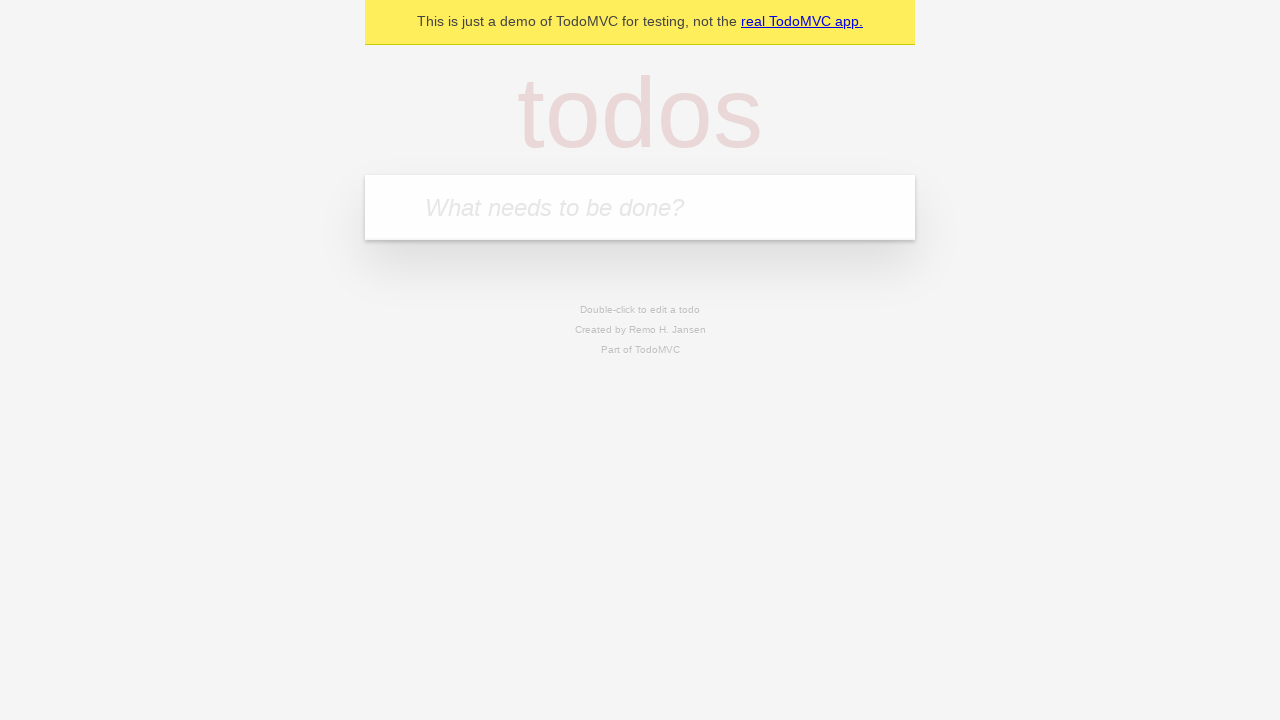

Filled todo input with 'buy some cheese' on internal:attr=[placeholder="What needs to be done?"i]
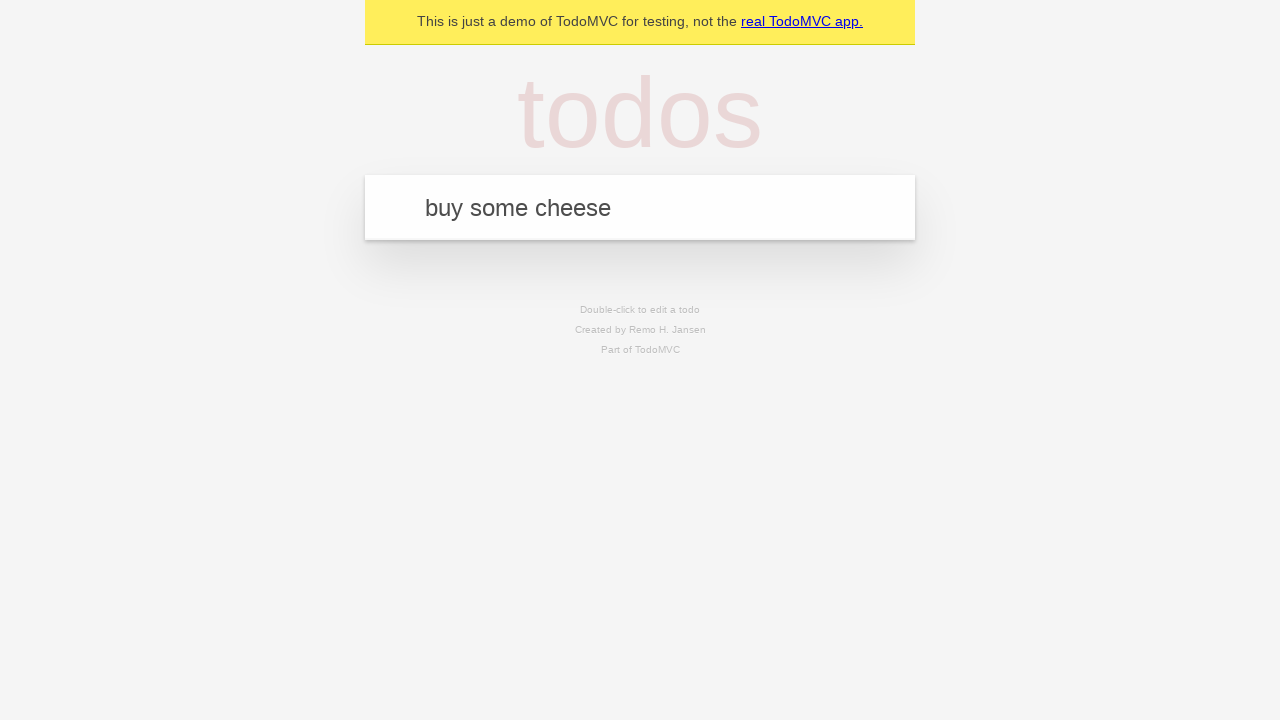

Pressed Enter to add first todo on internal:attr=[placeholder="What needs to be done?"i]
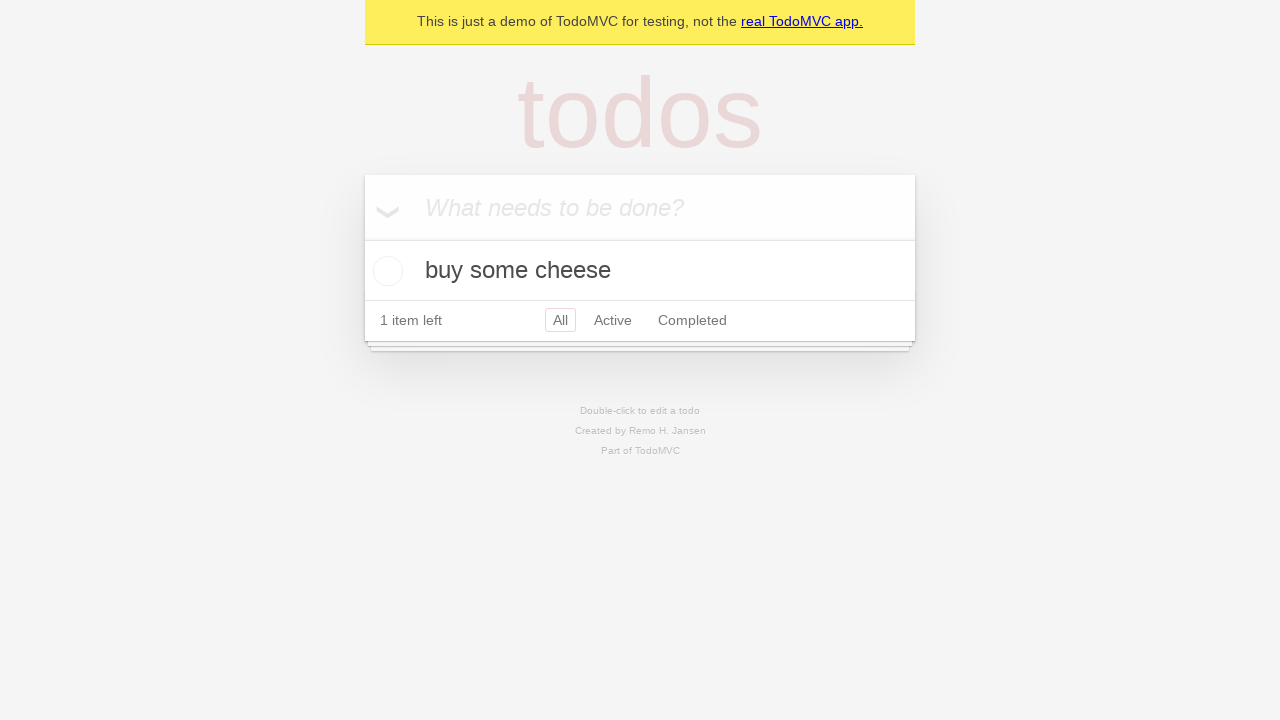

Filled todo input with 'feed the cat' on internal:attr=[placeholder="What needs to be done?"i]
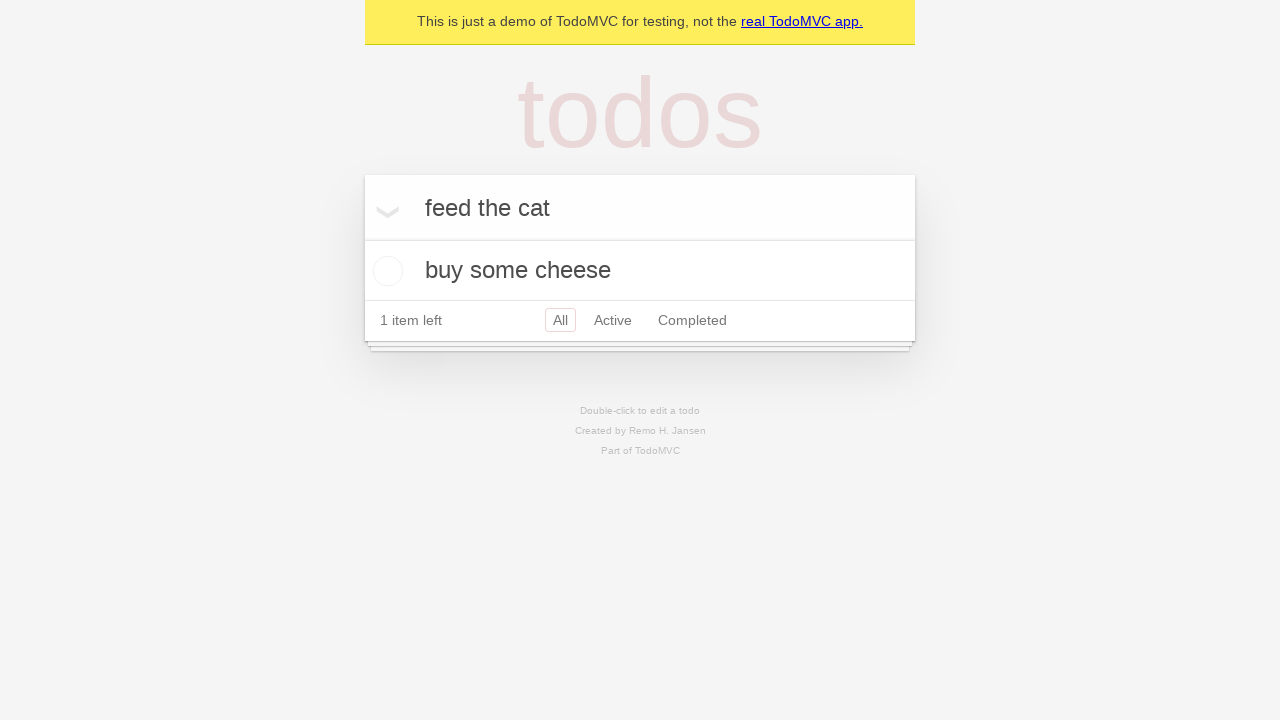

Pressed Enter to add second todo on internal:attr=[placeholder="What needs to be done?"i]
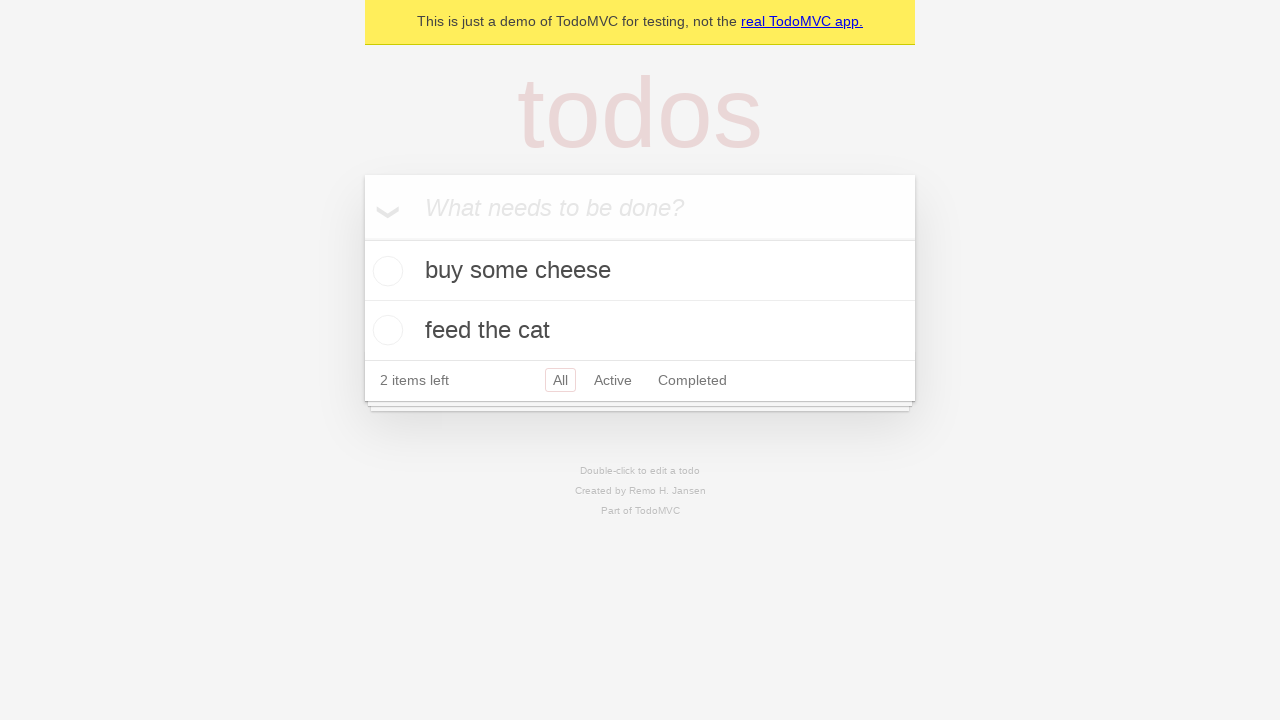

Filled todo input with 'book a doctors appointment' on internal:attr=[placeholder="What needs to be done?"i]
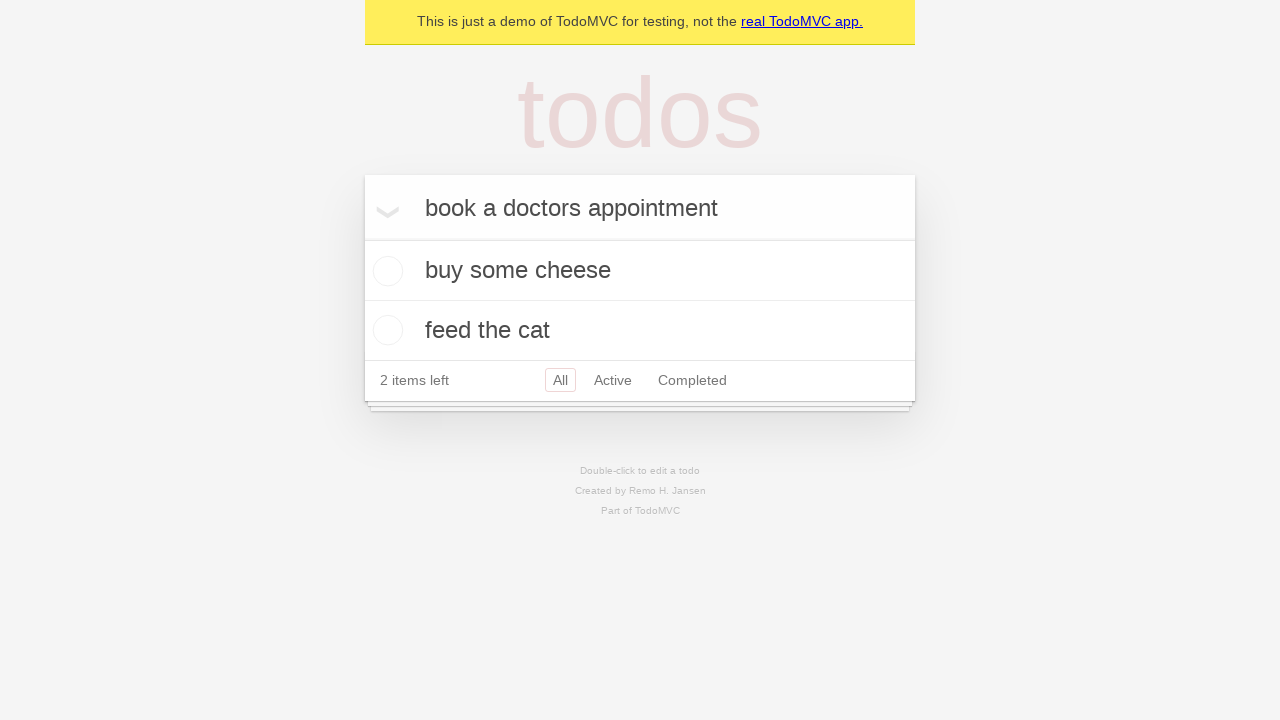

Pressed Enter to add third todo on internal:attr=[placeholder="What needs to be done?"i]
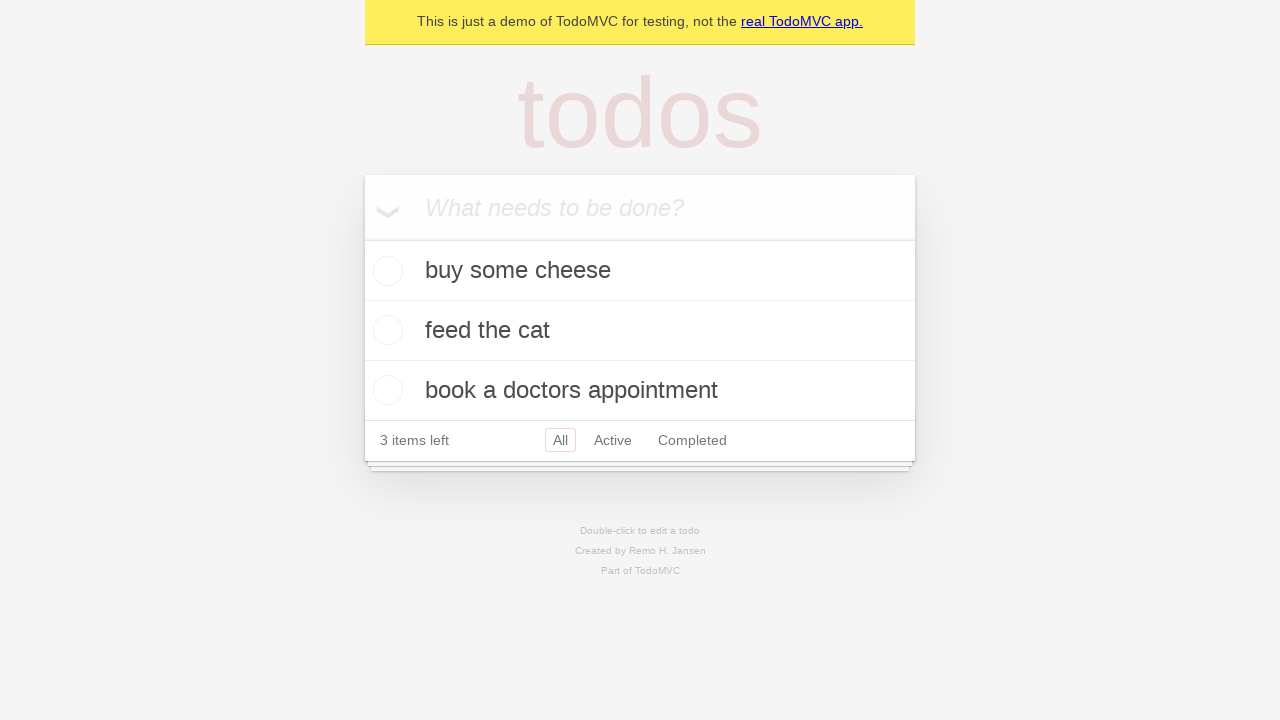

Located the 'Mark all as complete' toggle checkbox
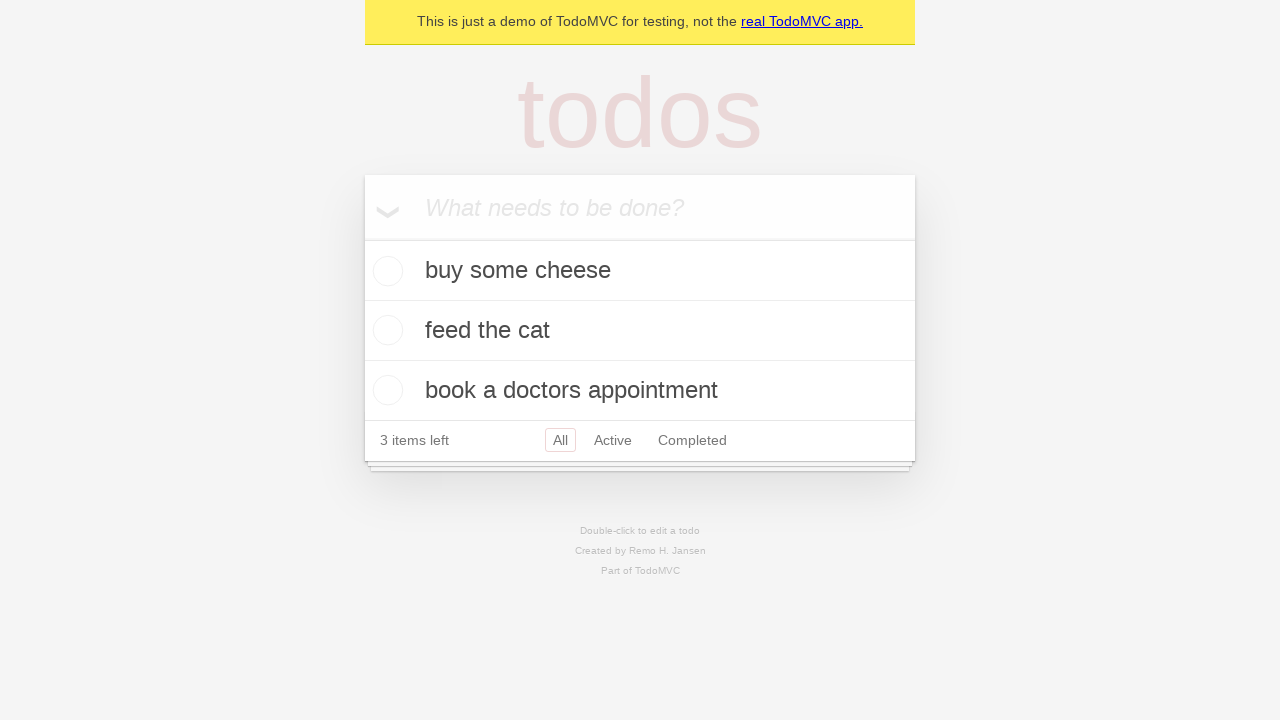

Checked the 'Mark all as complete' toggle to complete all todos at (362, 238) on internal:label="Mark all as complete"i
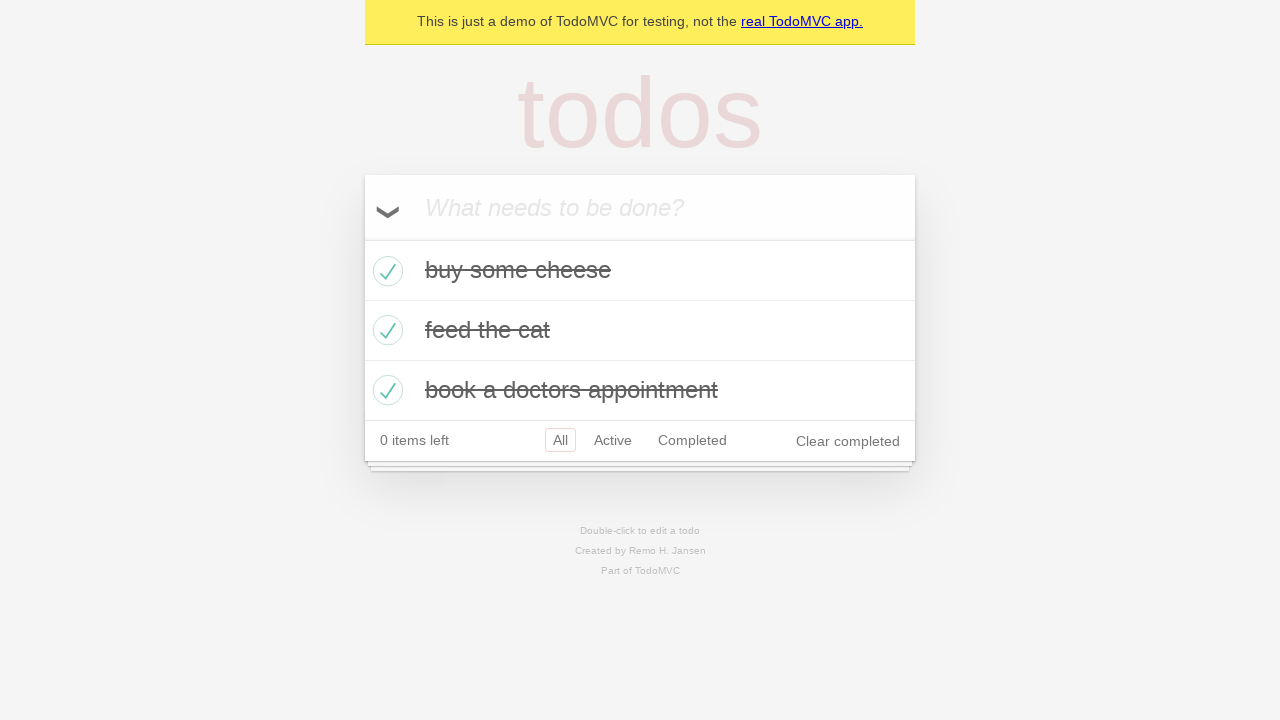

Located the first todo item
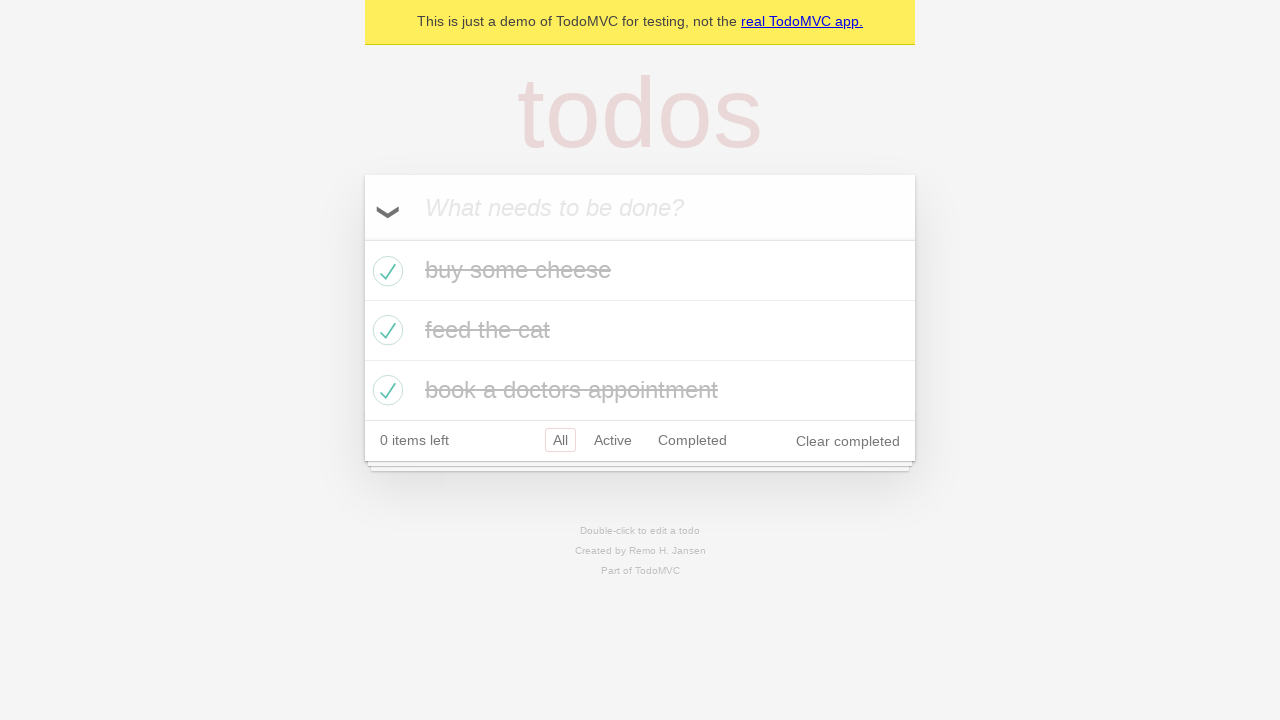

Unchecked the first todo item checkbox at (385, 271) on internal:testid=[data-testid="todo-item"s] >> nth=0 >> internal:role=checkbox
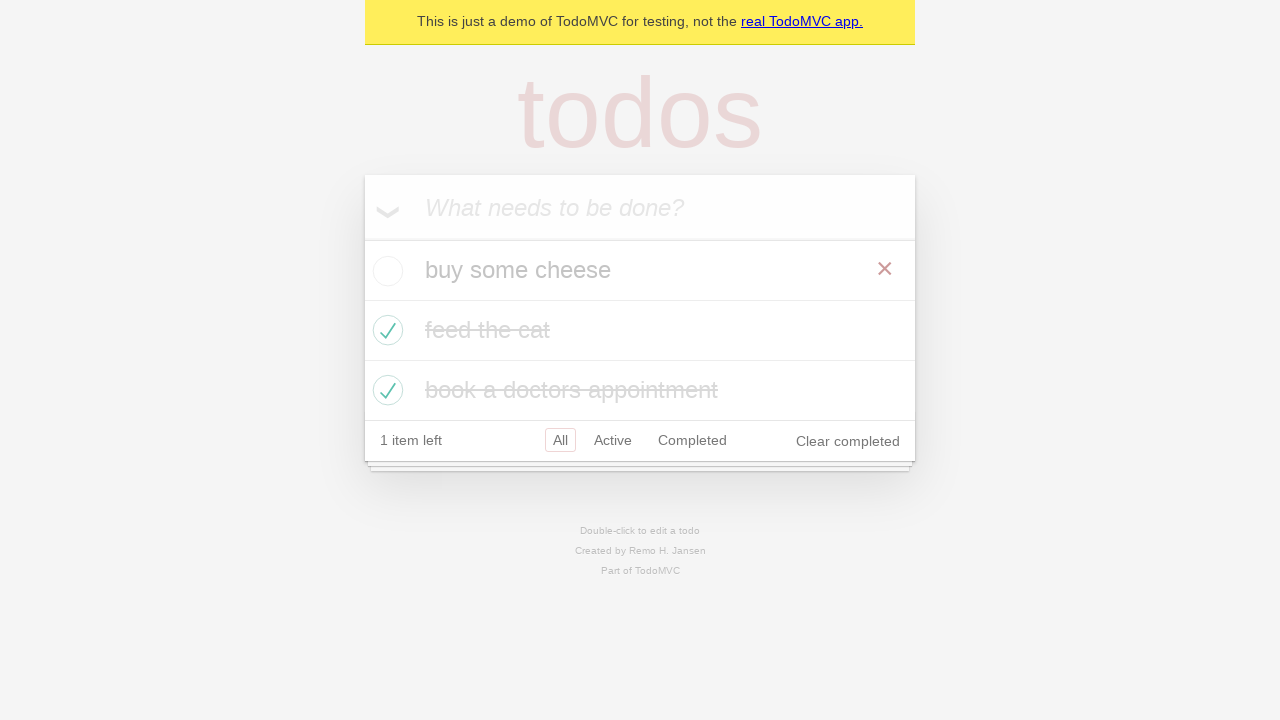

Re-checked the first todo item checkbox at (385, 271) on internal:testid=[data-testid="todo-item"s] >> nth=0 >> internal:role=checkbox
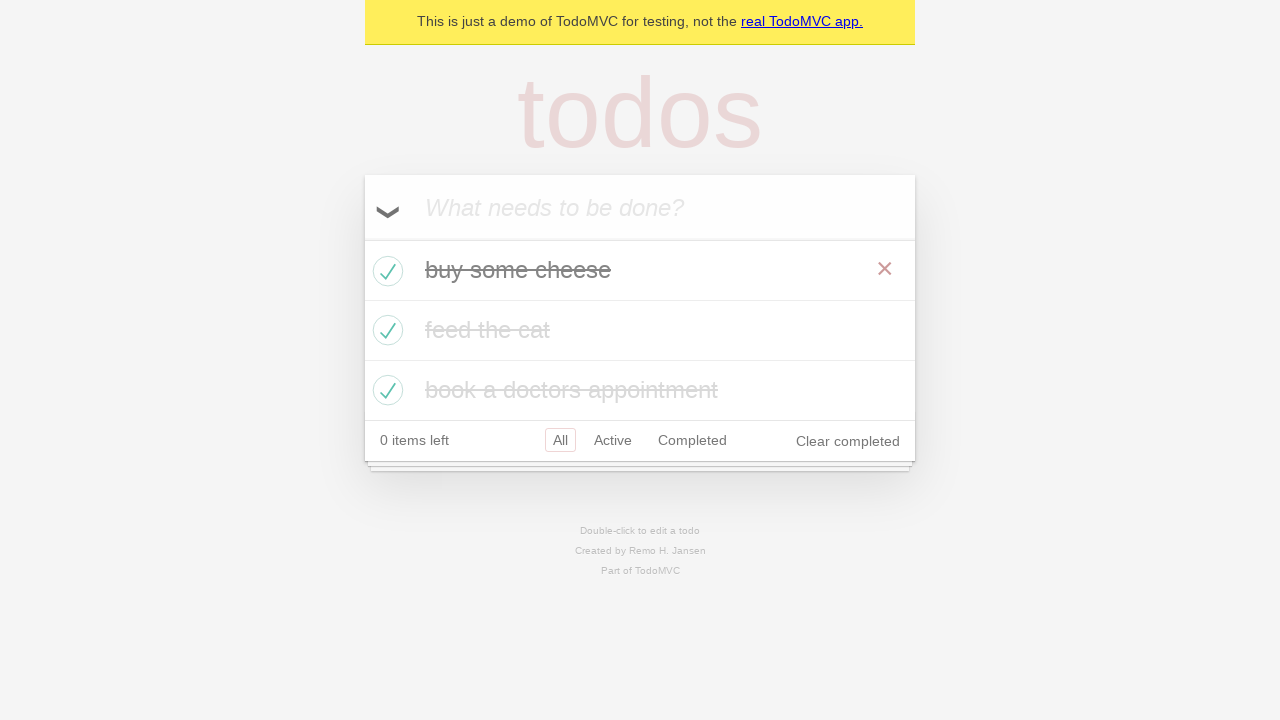

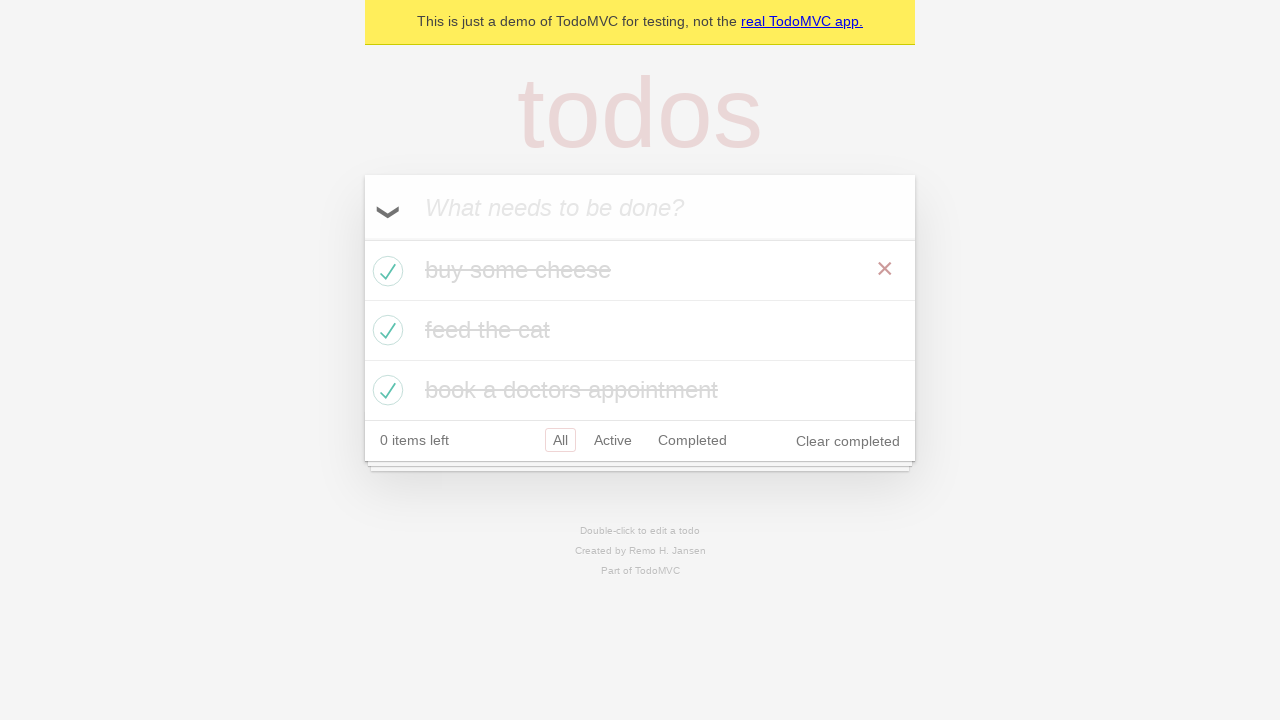